Tests drag and drop functionality by dragging a football element to two different drop zones sequentially

Starting URL: https://v1.training-support.net/selenium/drag-drop

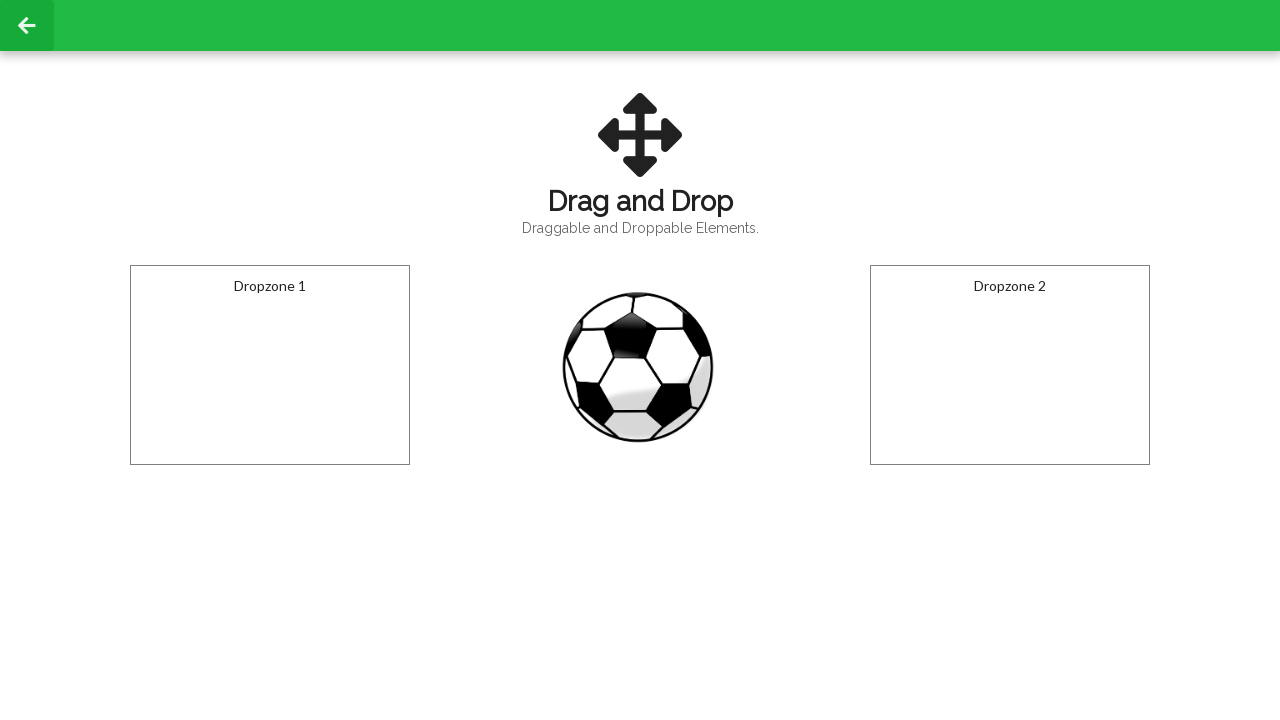

Located the draggable football element
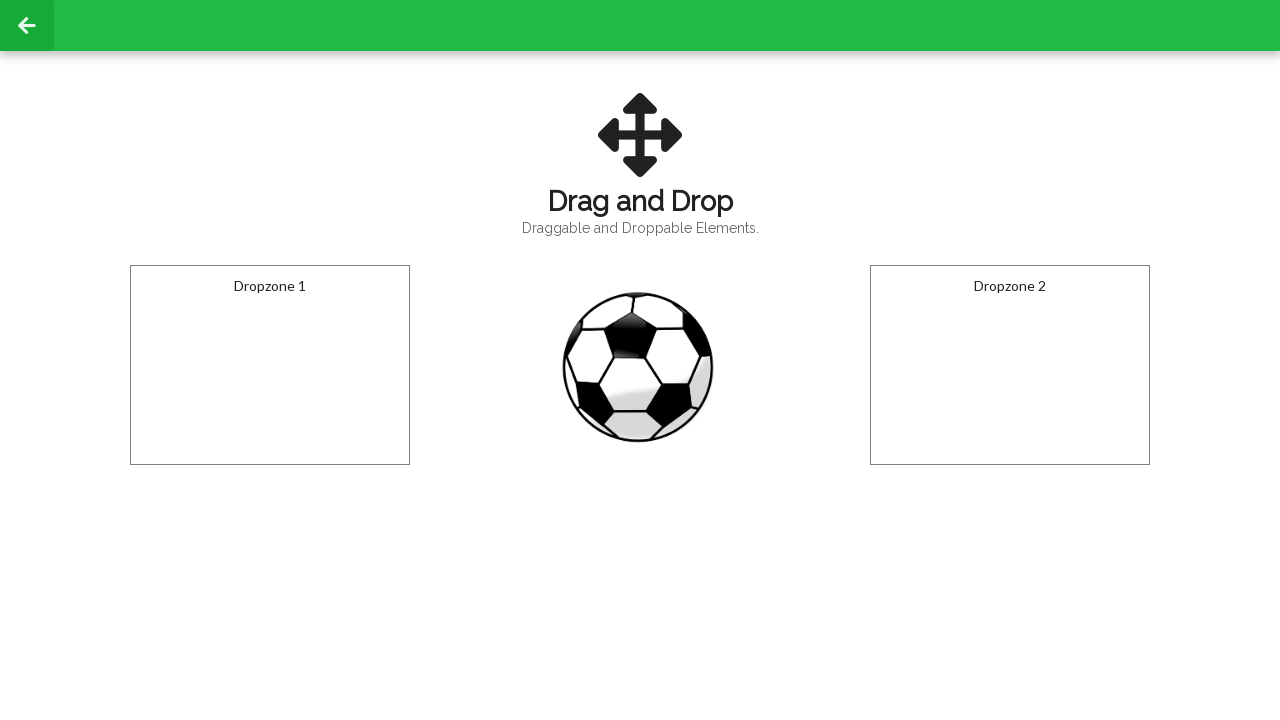

Located the first drop zone
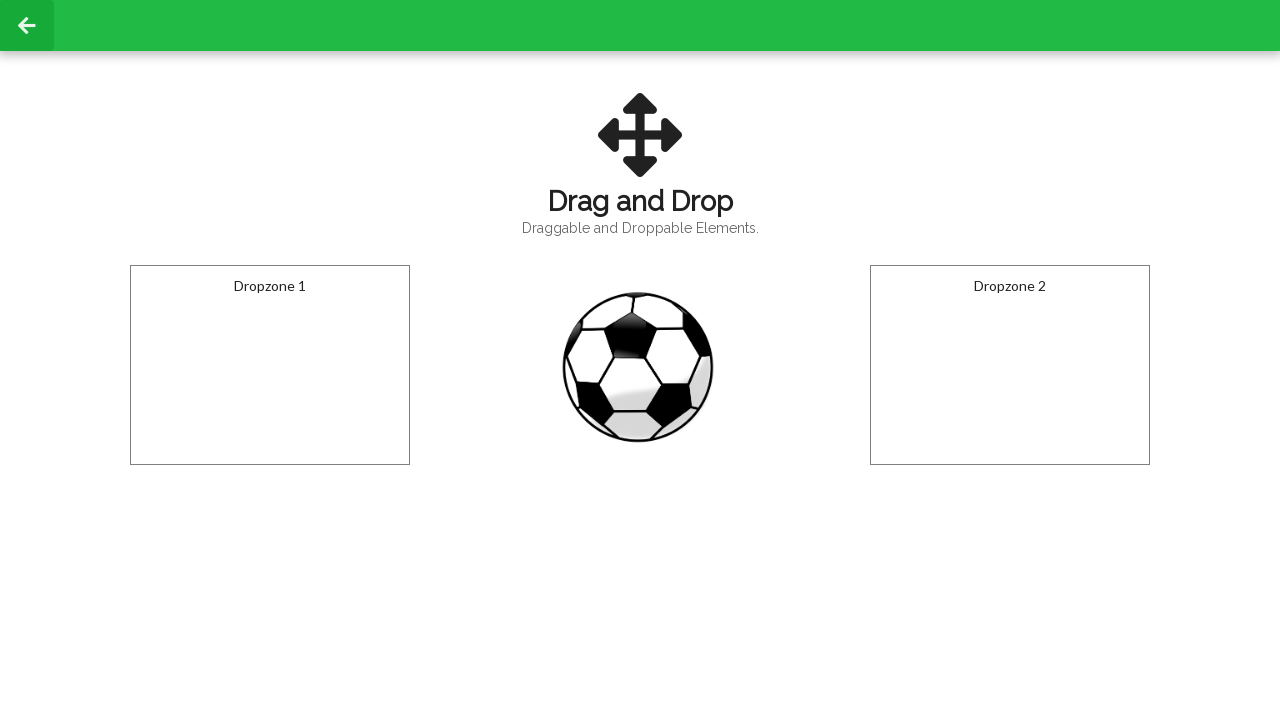

Located the second drop zone
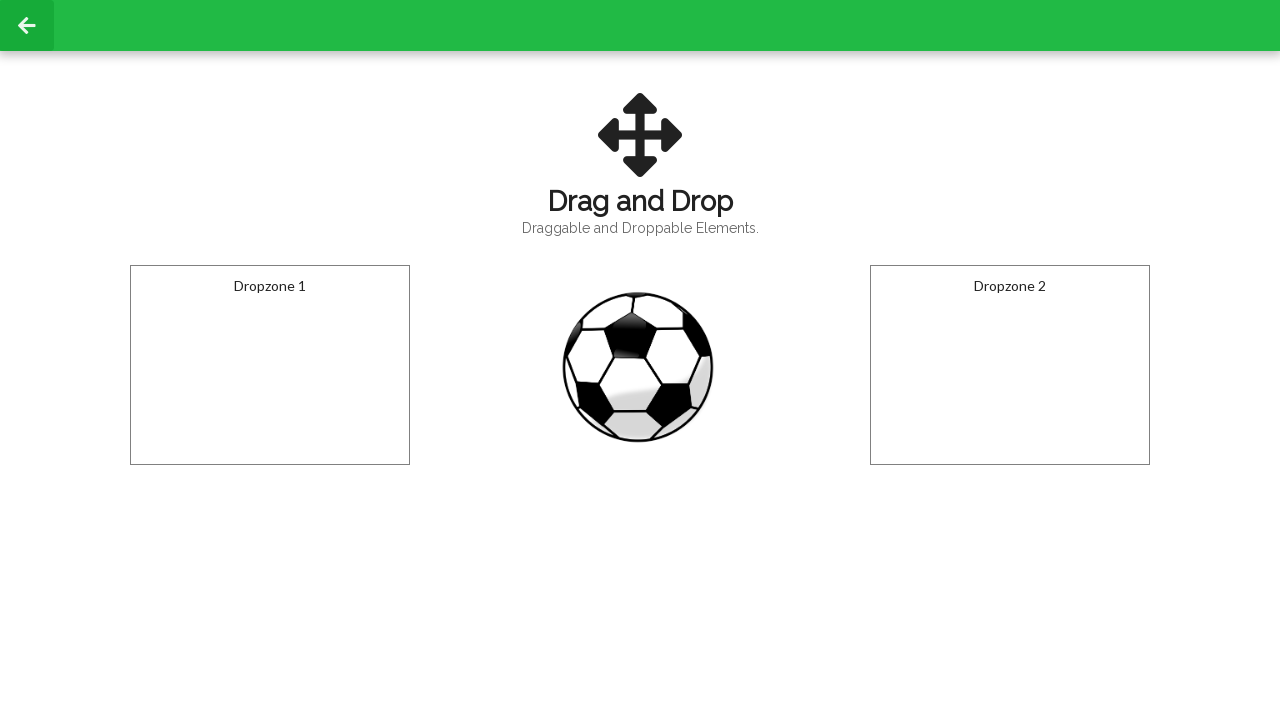

Dragged football element to the first drop zone at (270, 365)
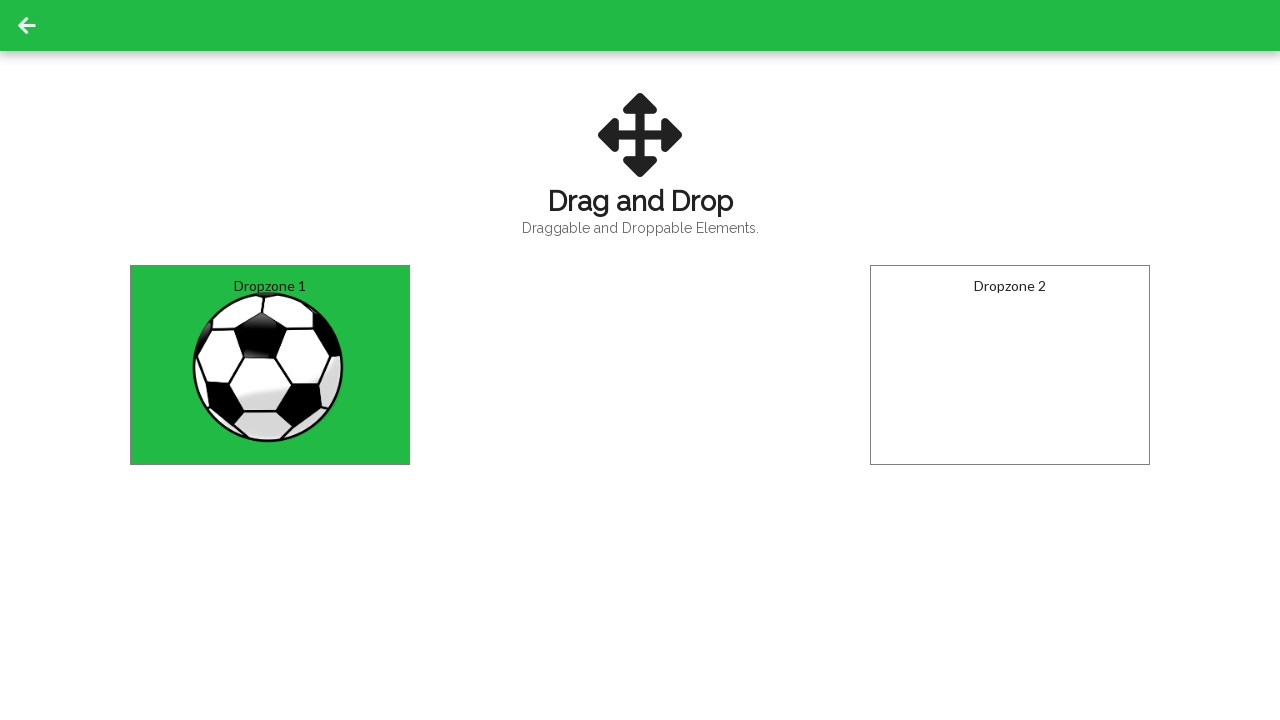

Dragged football element to the second drop zone at (1010, 365)
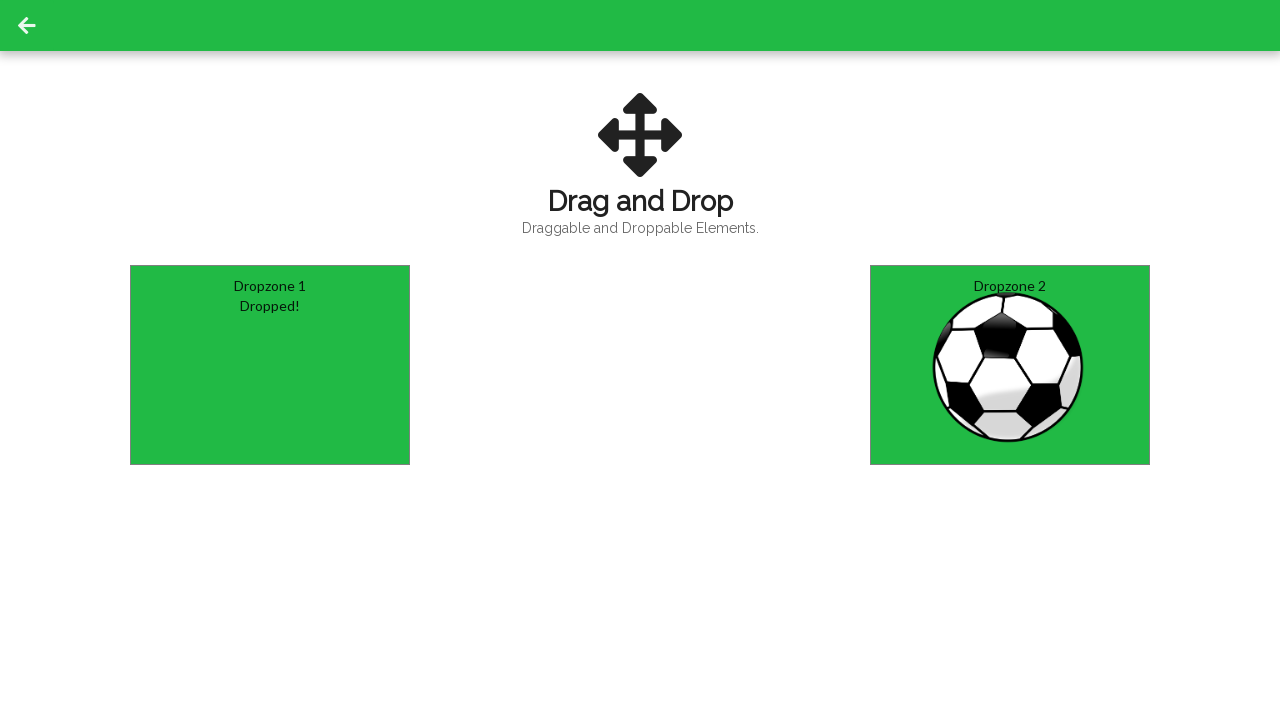

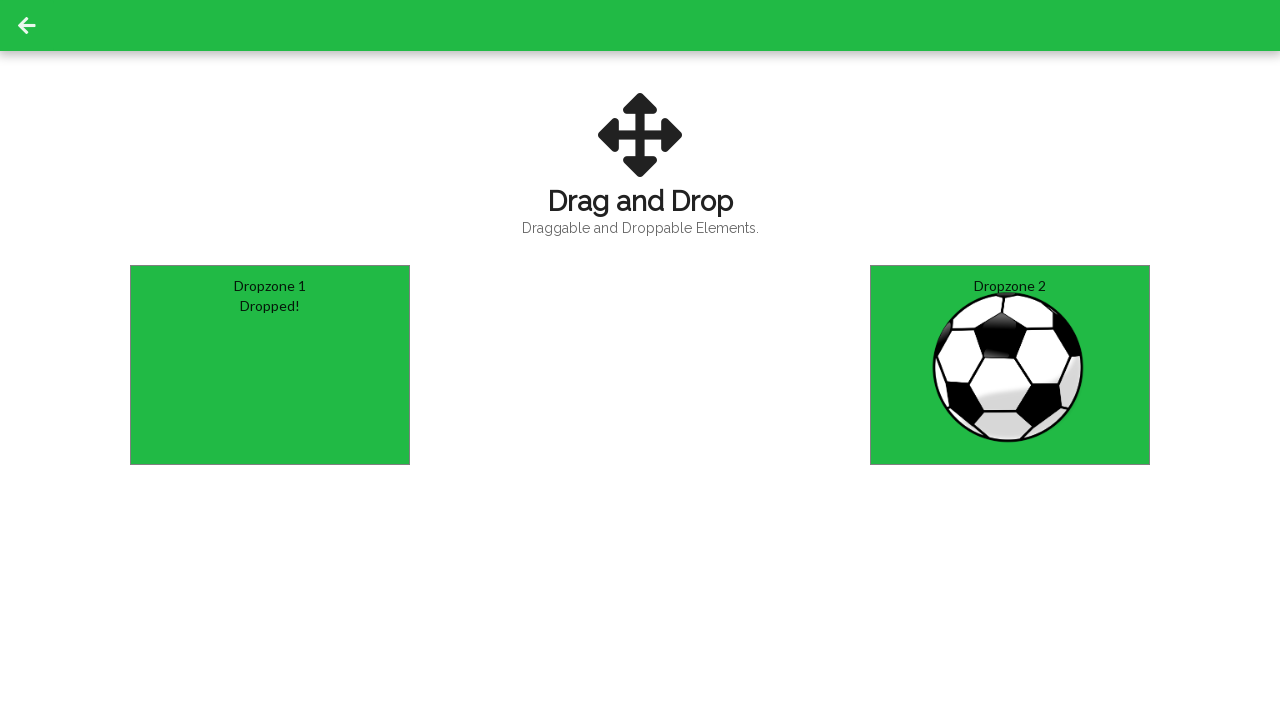